Navigates to a Stepik lesson page, calculates a value based on the current timestamp, fills it into a textarea, and clicks the submit button.

Starting URL: https://stepik.org/lesson/236895/step/1

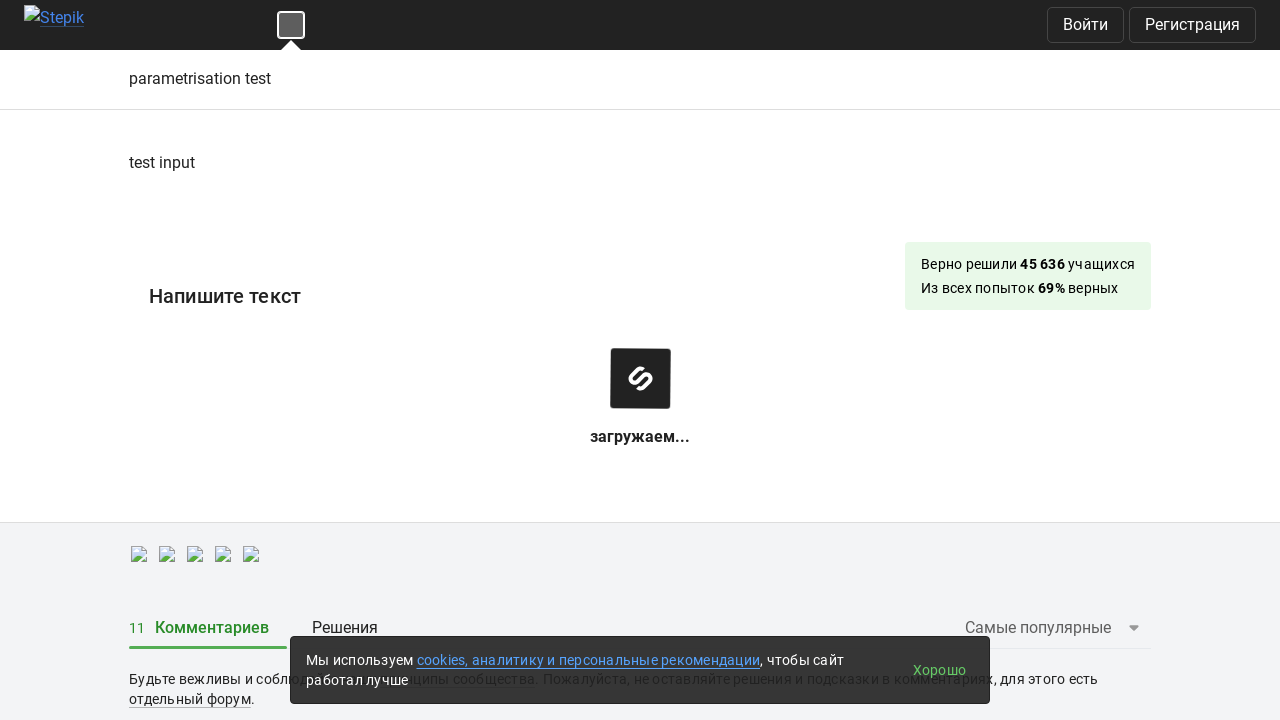

Calculated answer based on current timestamp using natural logarithm
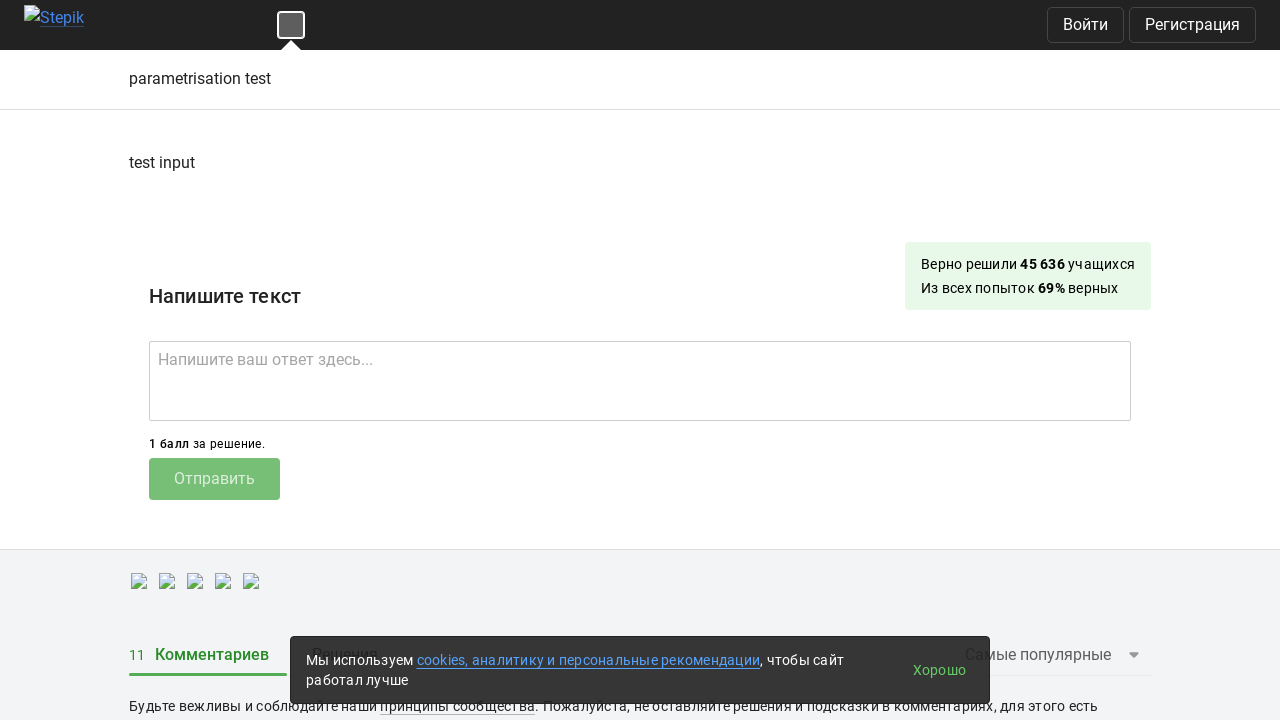

Waited for textarea element to load on Stepik lesson page
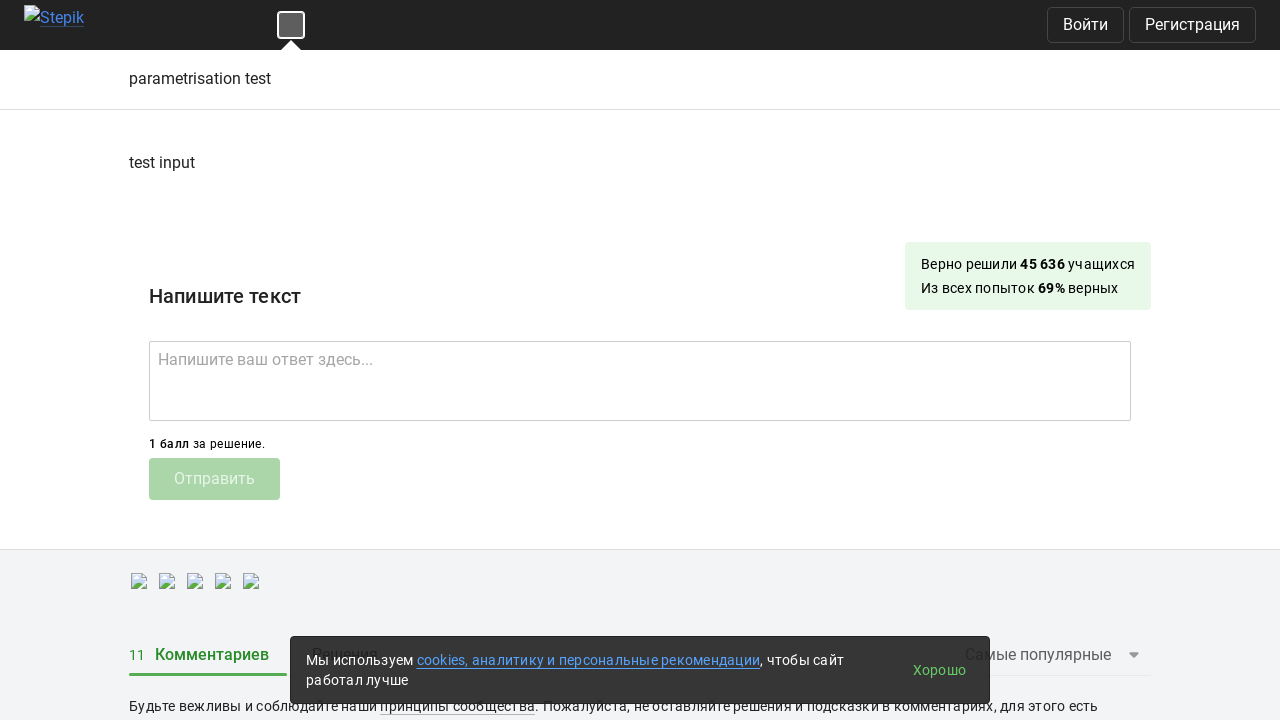

Filled textarea with calculated answer: 21.29550299636033 on div.show-plugin div textarea
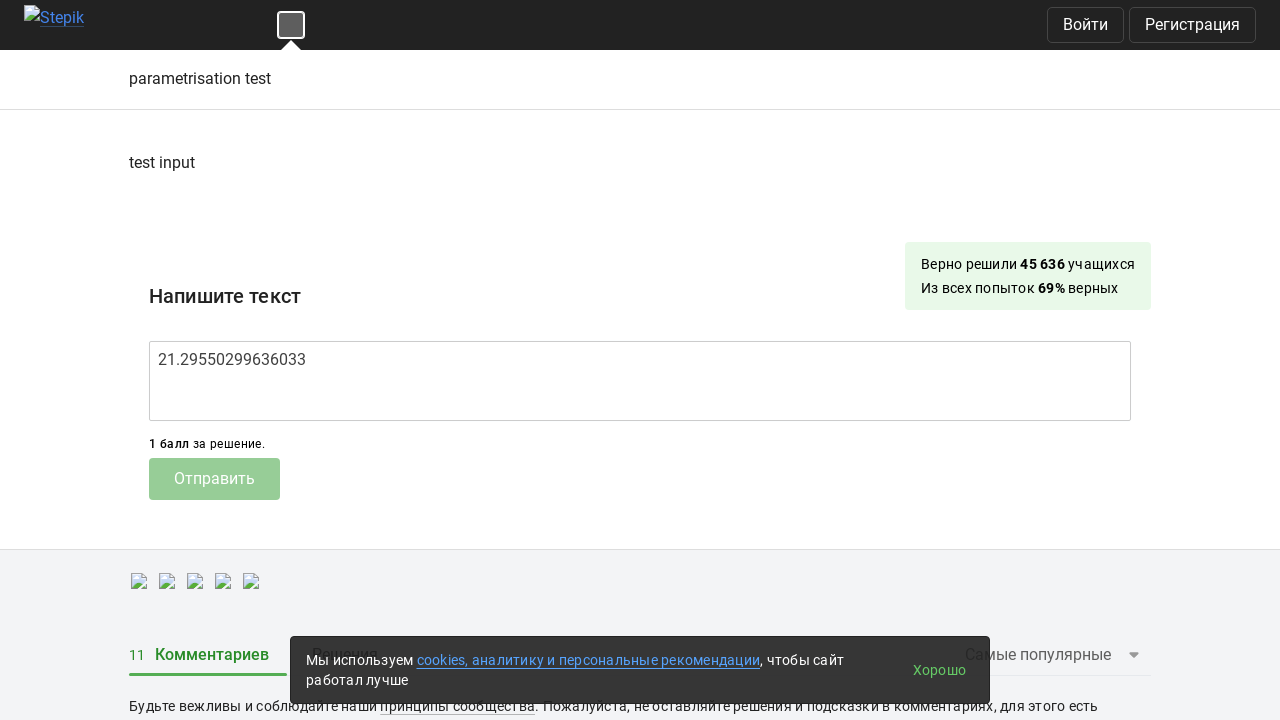

Clicked submit button to submit the answer at (214, 479) on div.attempt__actions button
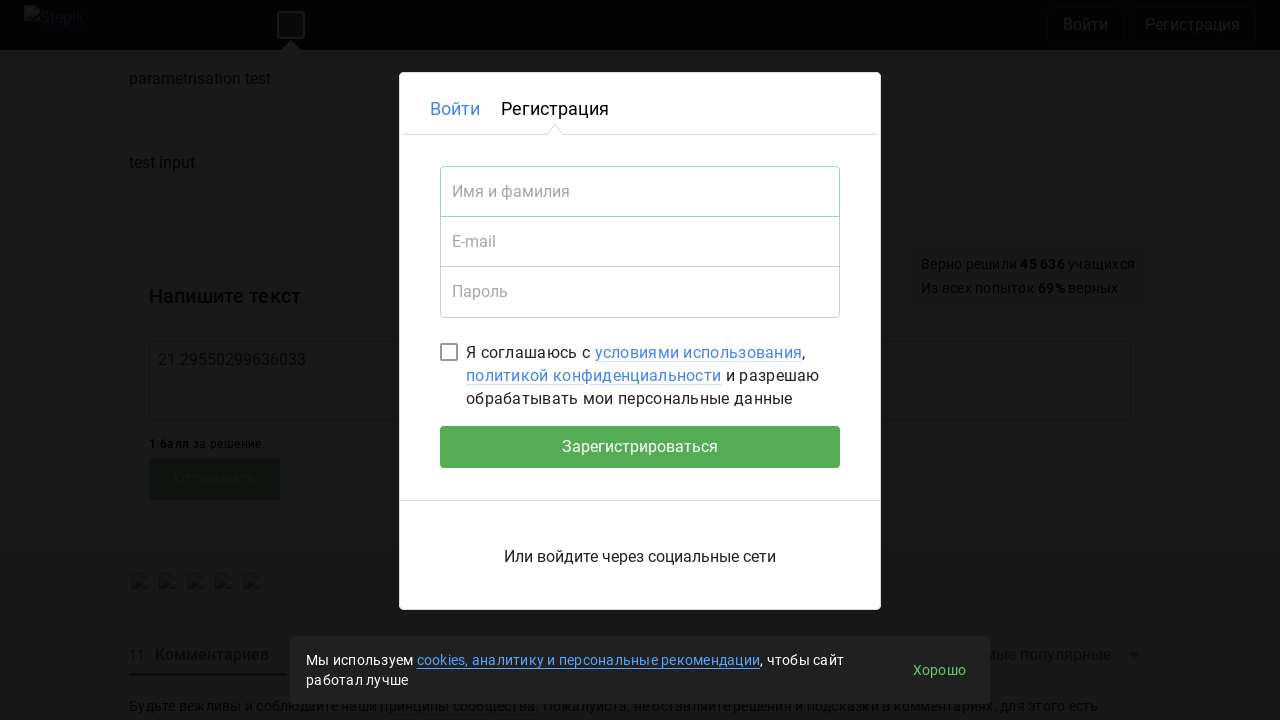

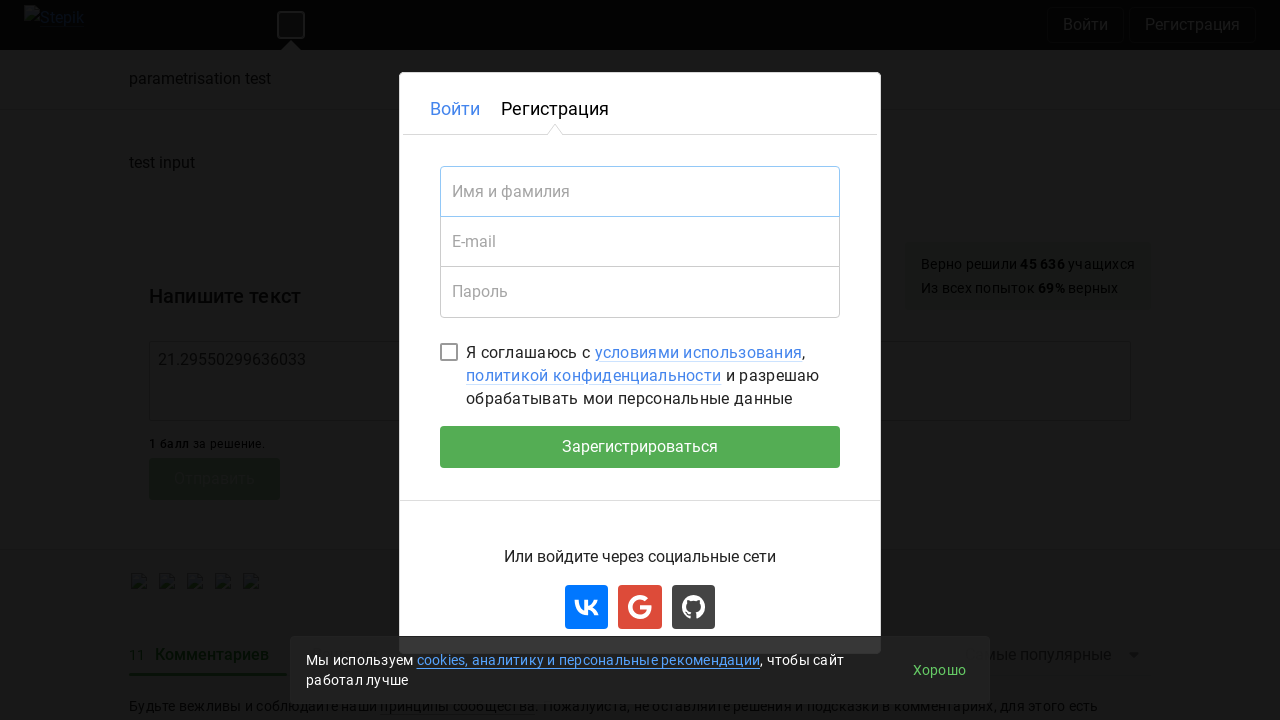